Tests clearing the complete state of all items by checking then unchecking the toggle all

Starting URL: https://demo.playwright.dev/todomvc

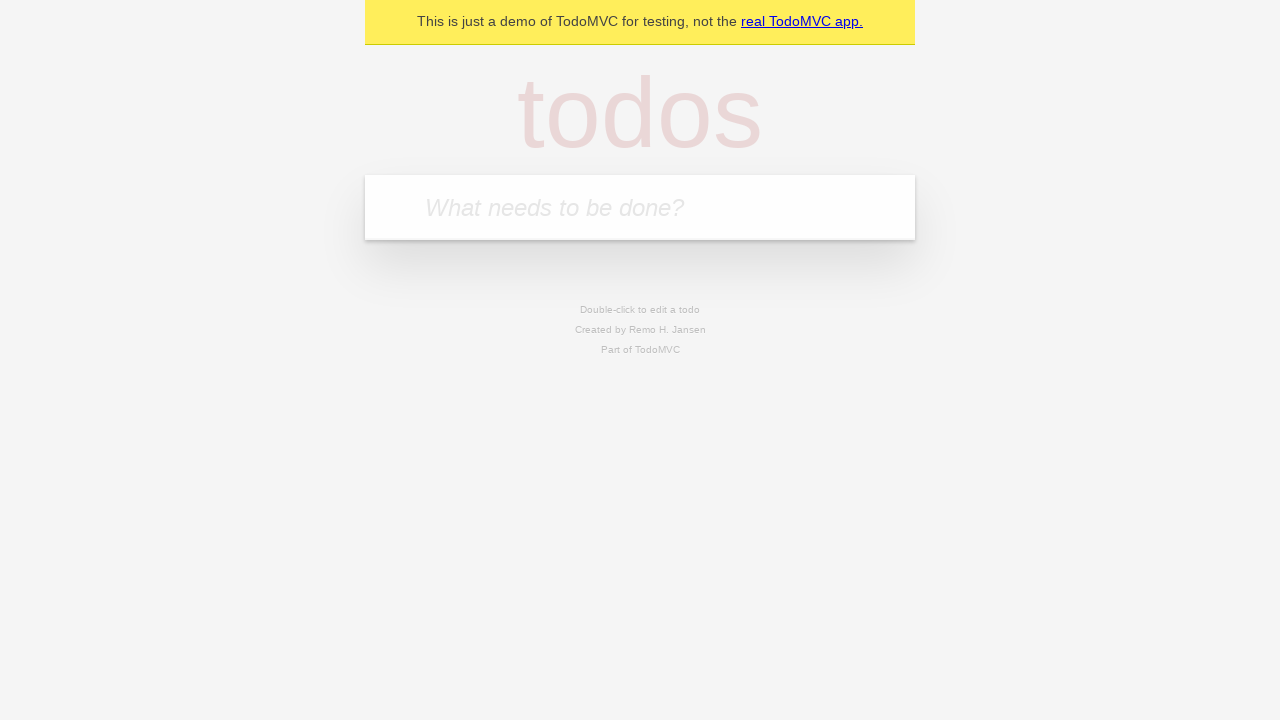

Filled todo input with 'buy some cheese' on internal:attr=[placeholder="What needs to be done?"i]
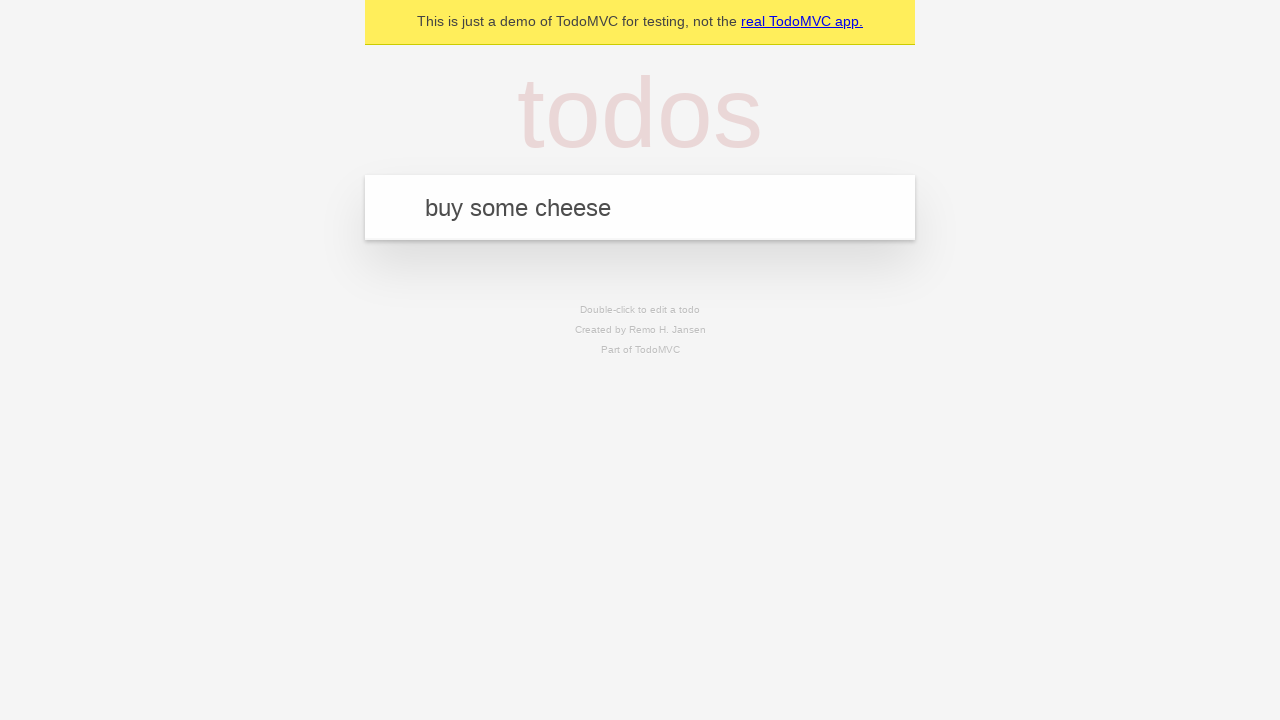

Pressed Enter to add first todo item on internal:attr=[placeholder="What needs to be done?"i]
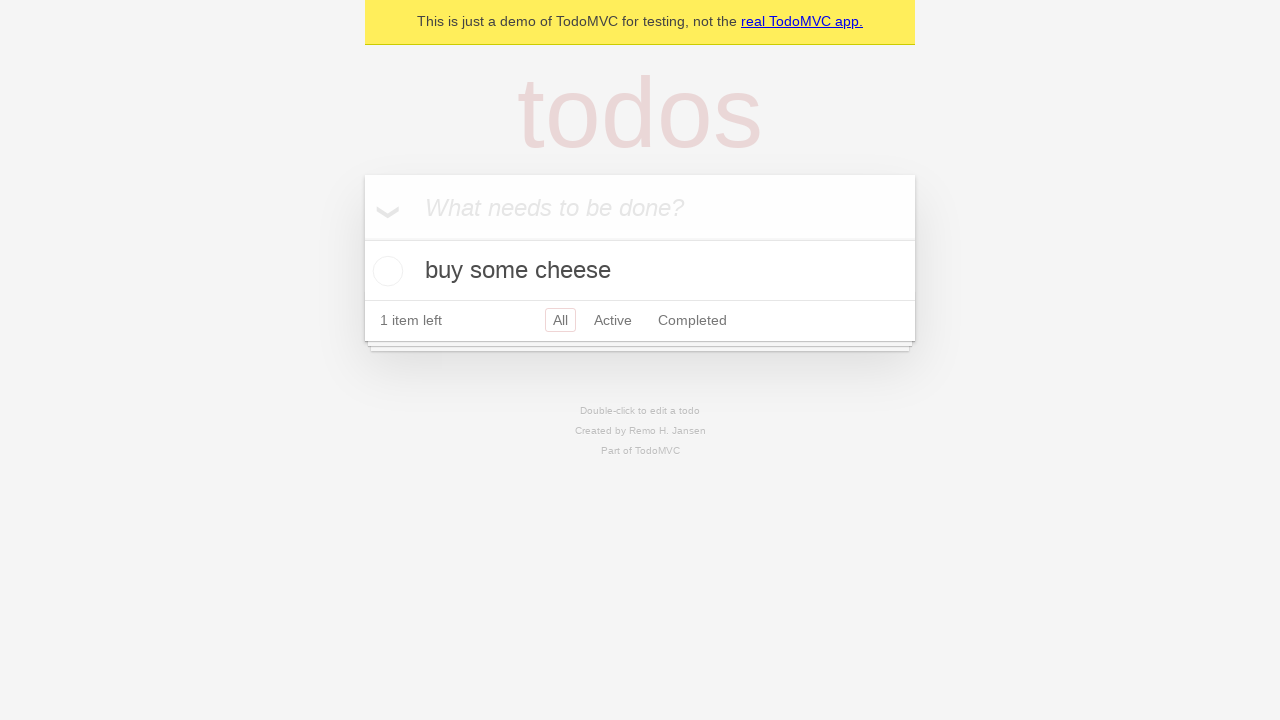

Filled todo input with 'feed the cat' on internal:attr=[placeholder="What needs to be done?"i]
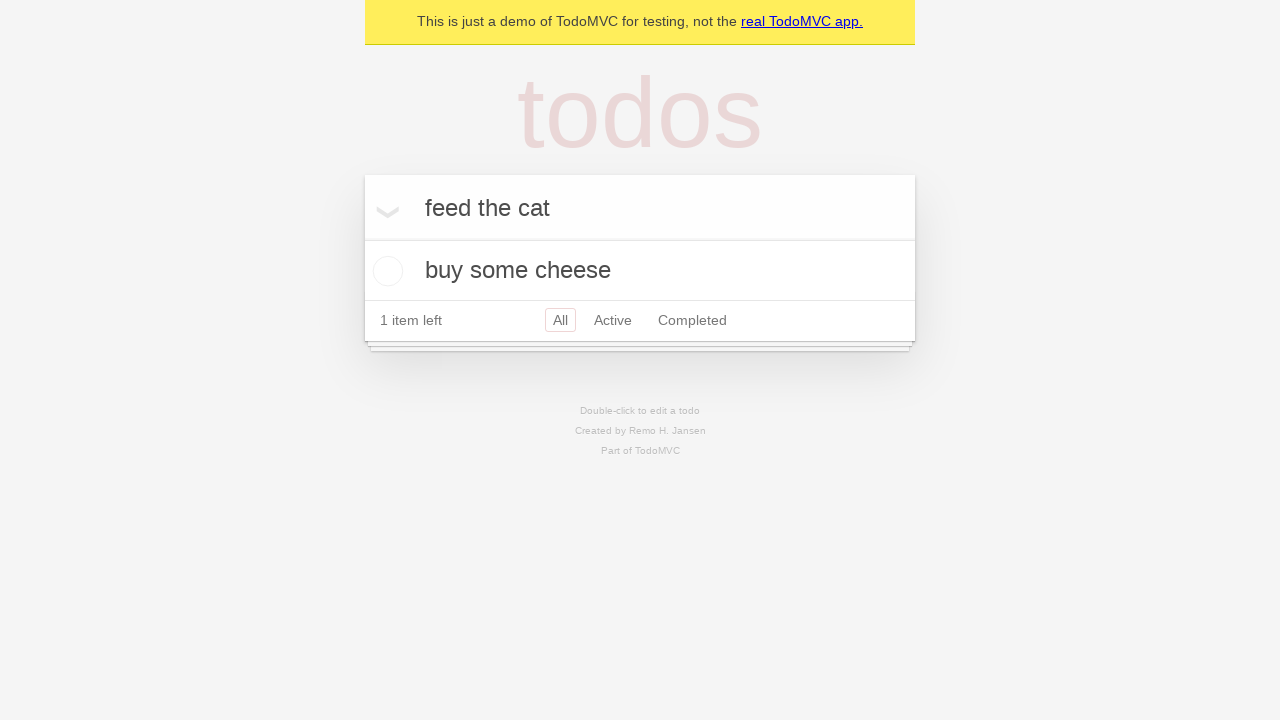

Pressed Enter to add second todo item on internal:attr=[placeholder="What needs to be done?"i]
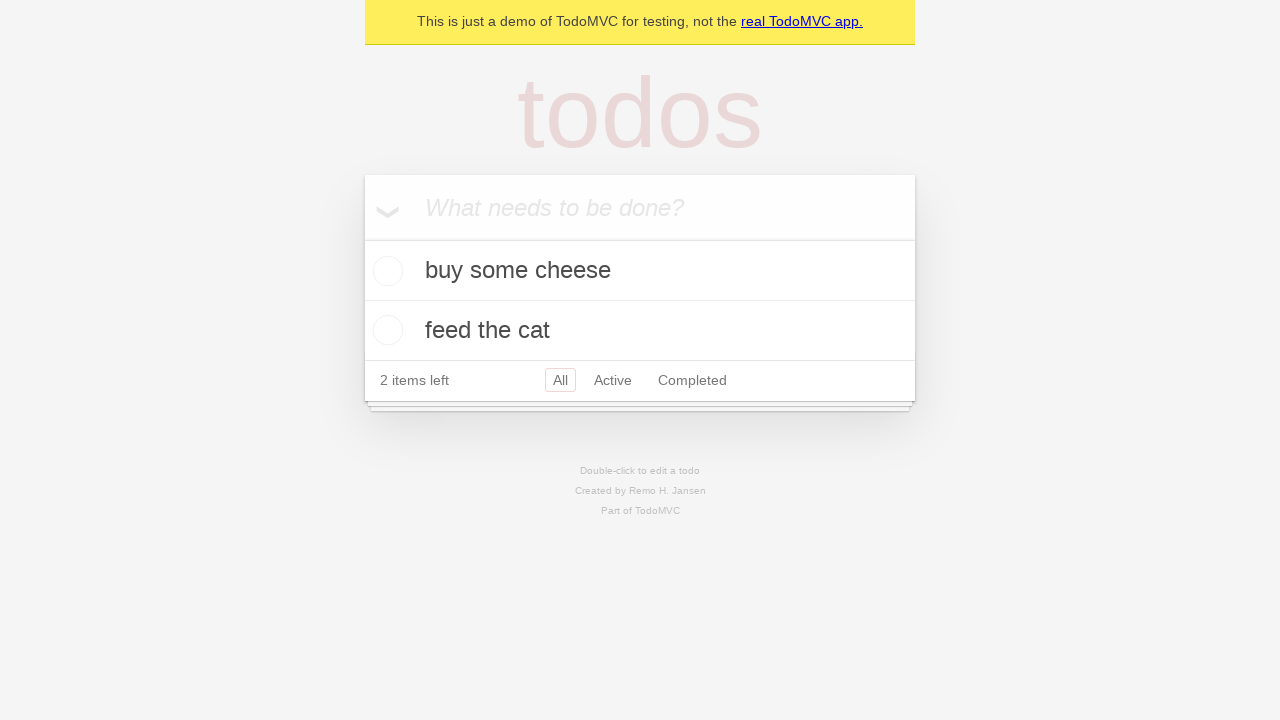

Filled todo input with 'book a doctors appointment' on internal:attr=[placeholder="What needs to be done?"i]
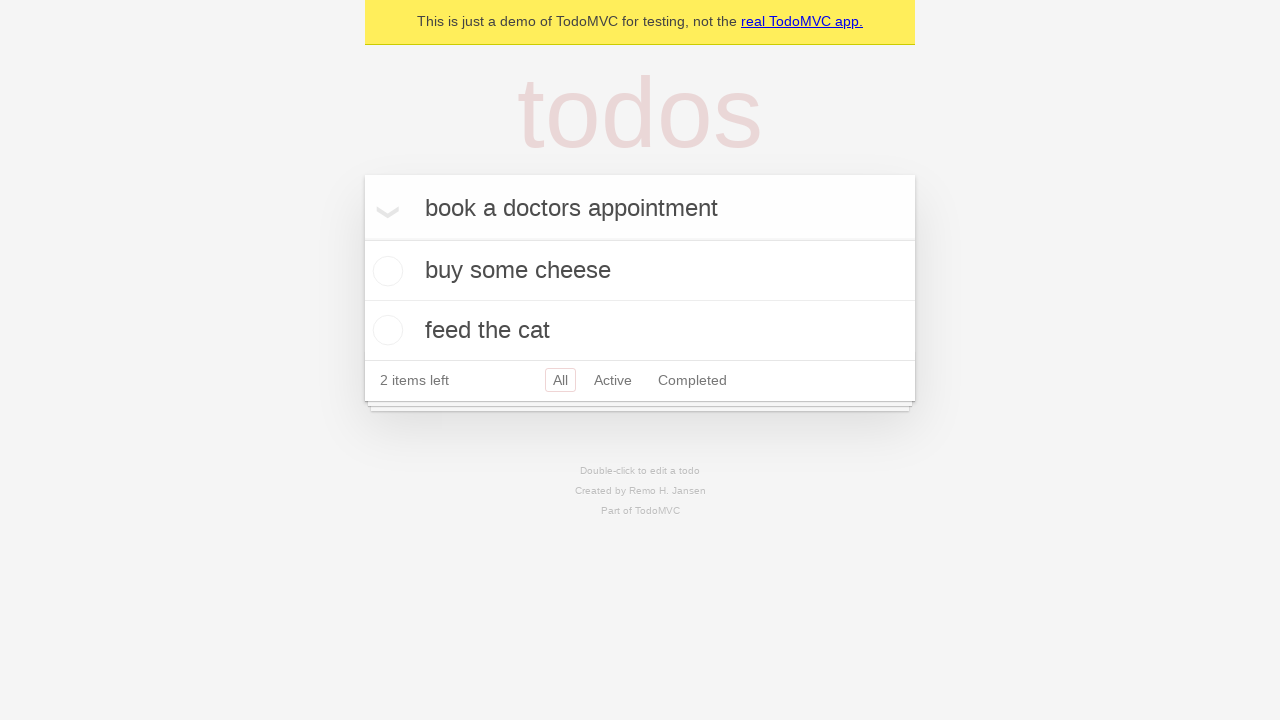

Pressed Enter to add third todo item on internal:attr=[placeholder="What needs to be done?"i]
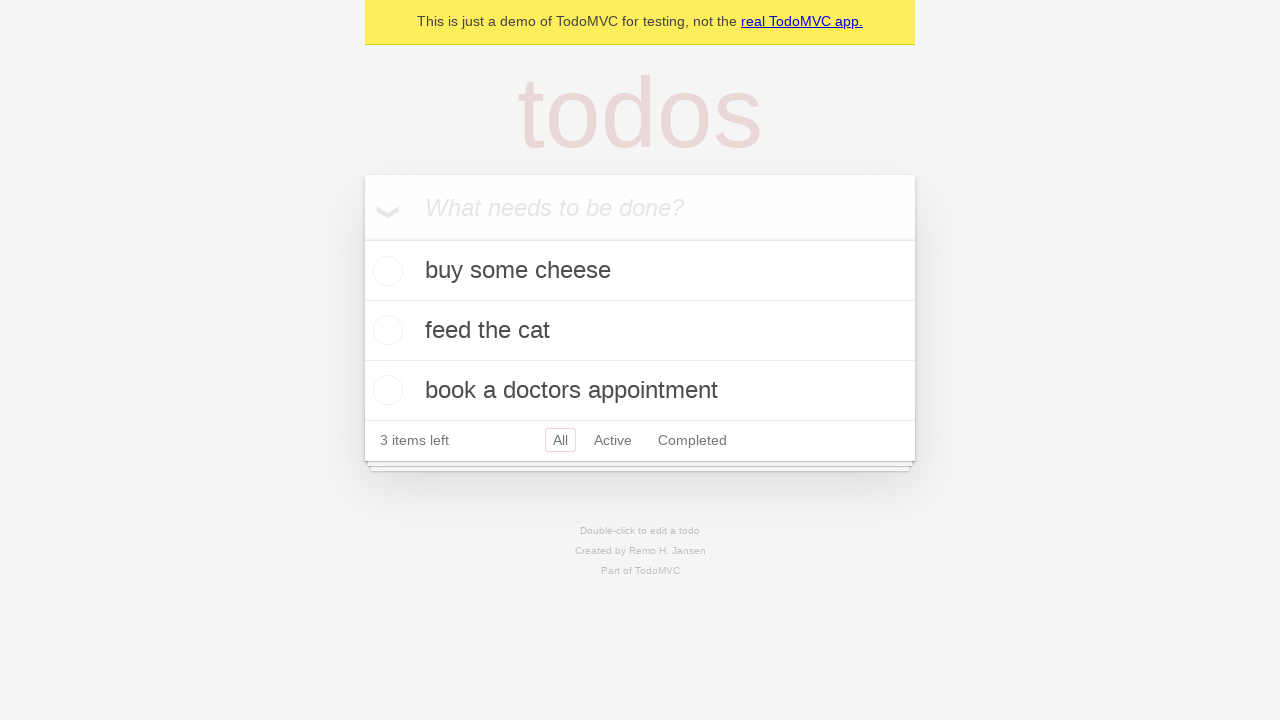

Waited for all three todo items to be added
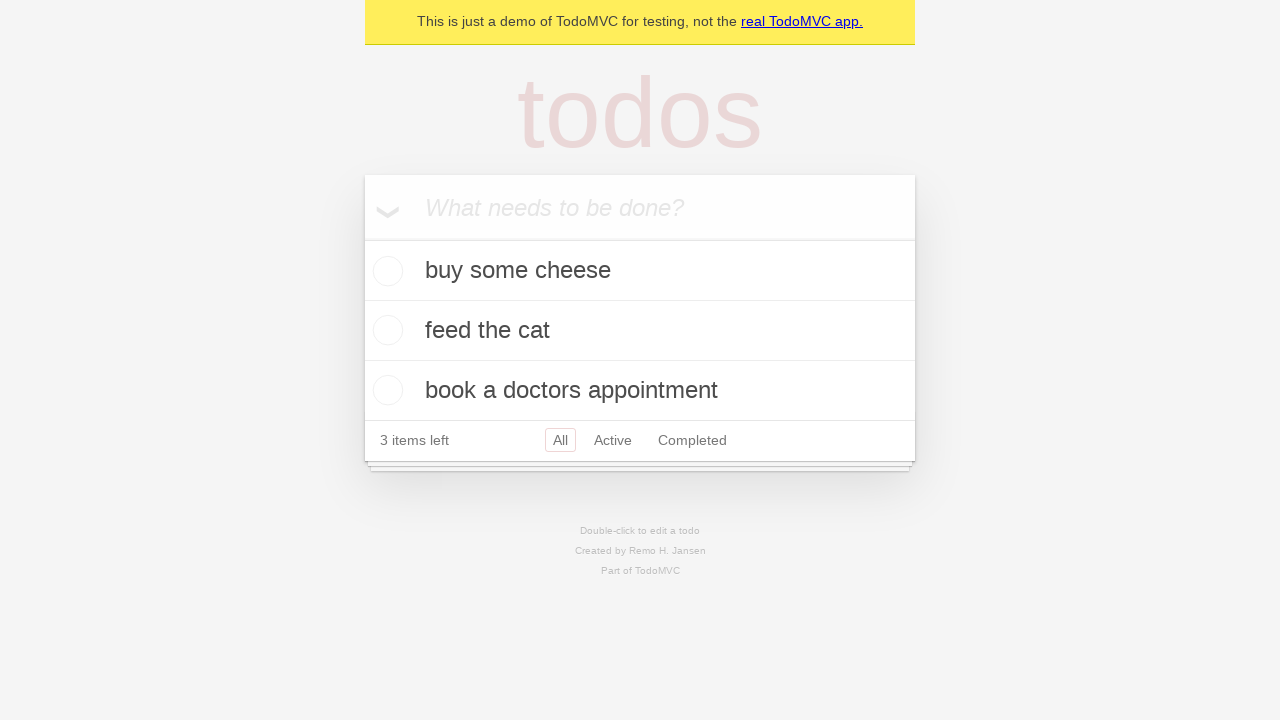

Checked 'Mark all as complete' toggle to mark all items complete at (362, 238) on internal:label="Mark all as complete"i
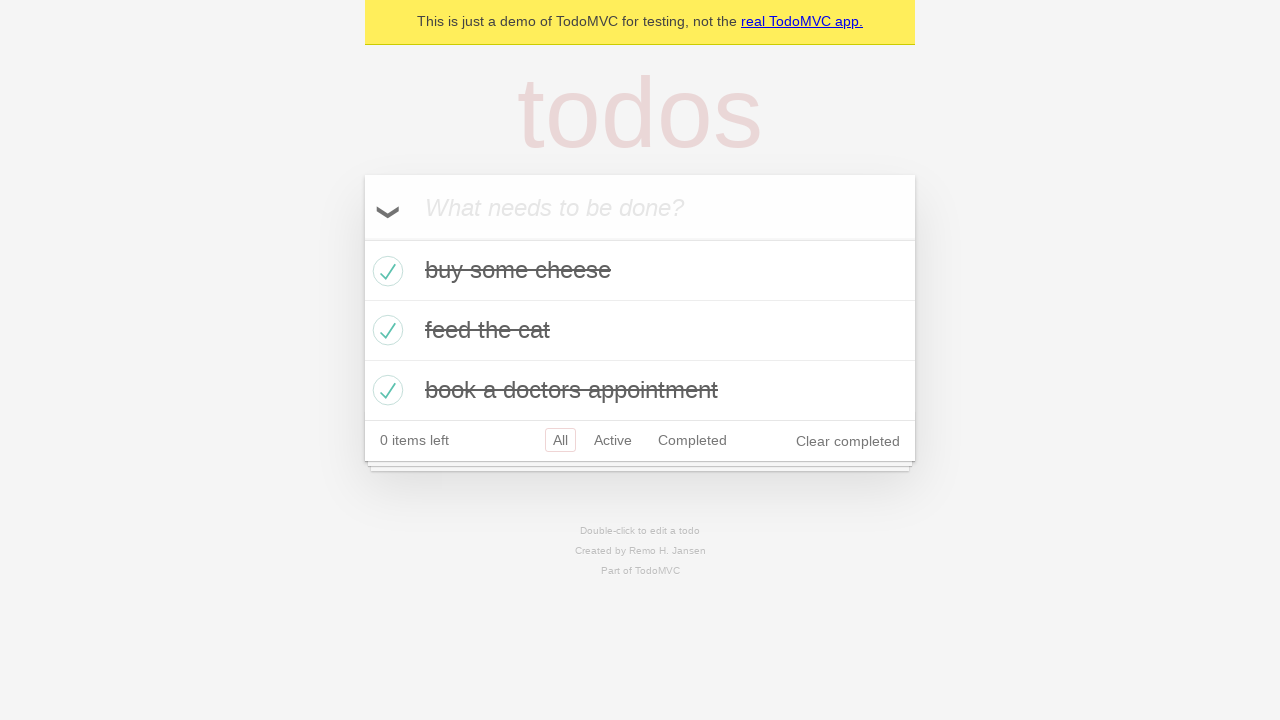

Unchecked 'Mark all as complete' toggle to clear all completed states at (362, 238) on internal:label="Mark all as complete"i
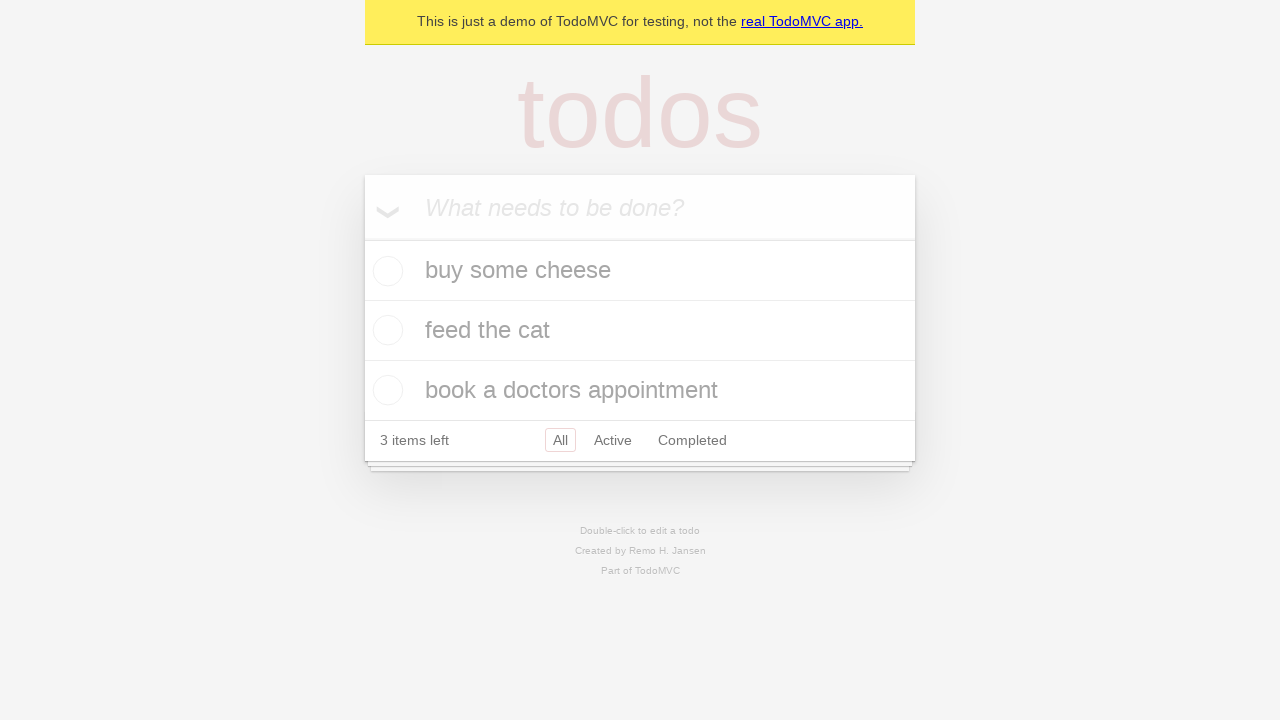

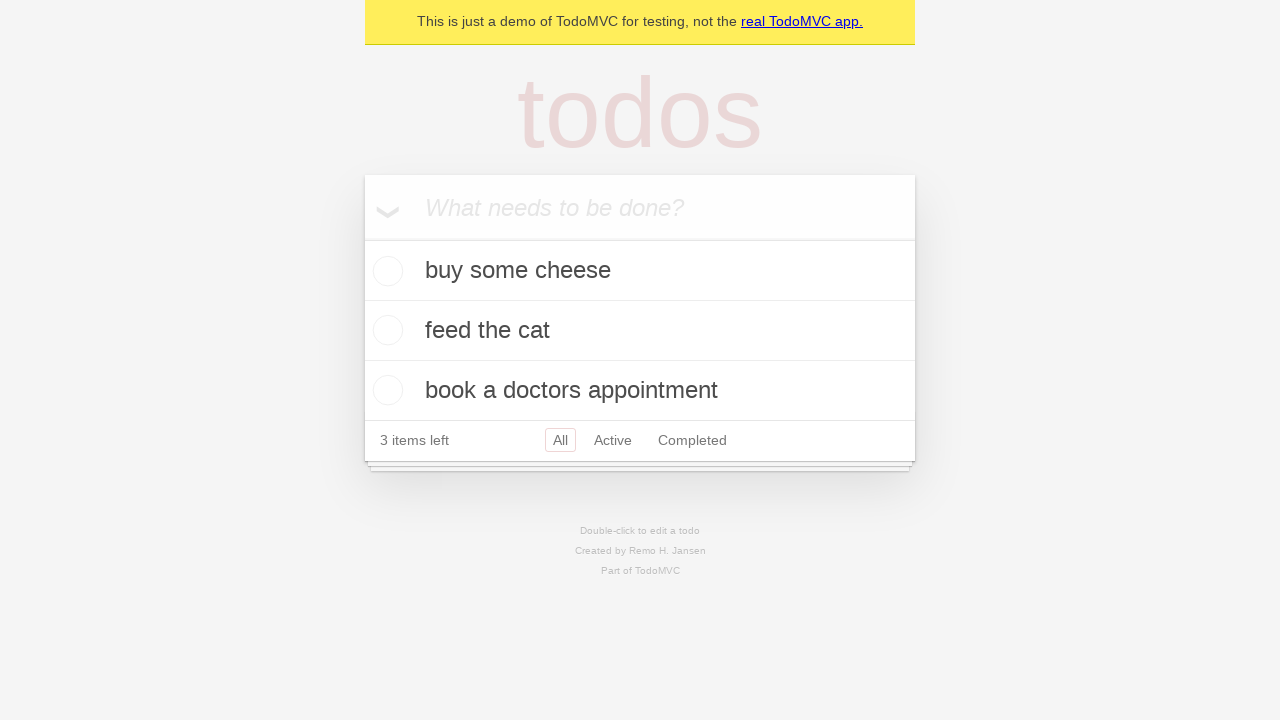